Tests filtering to display only completed todo items

Starting URL: https://demo.playwright.dev/todomvc

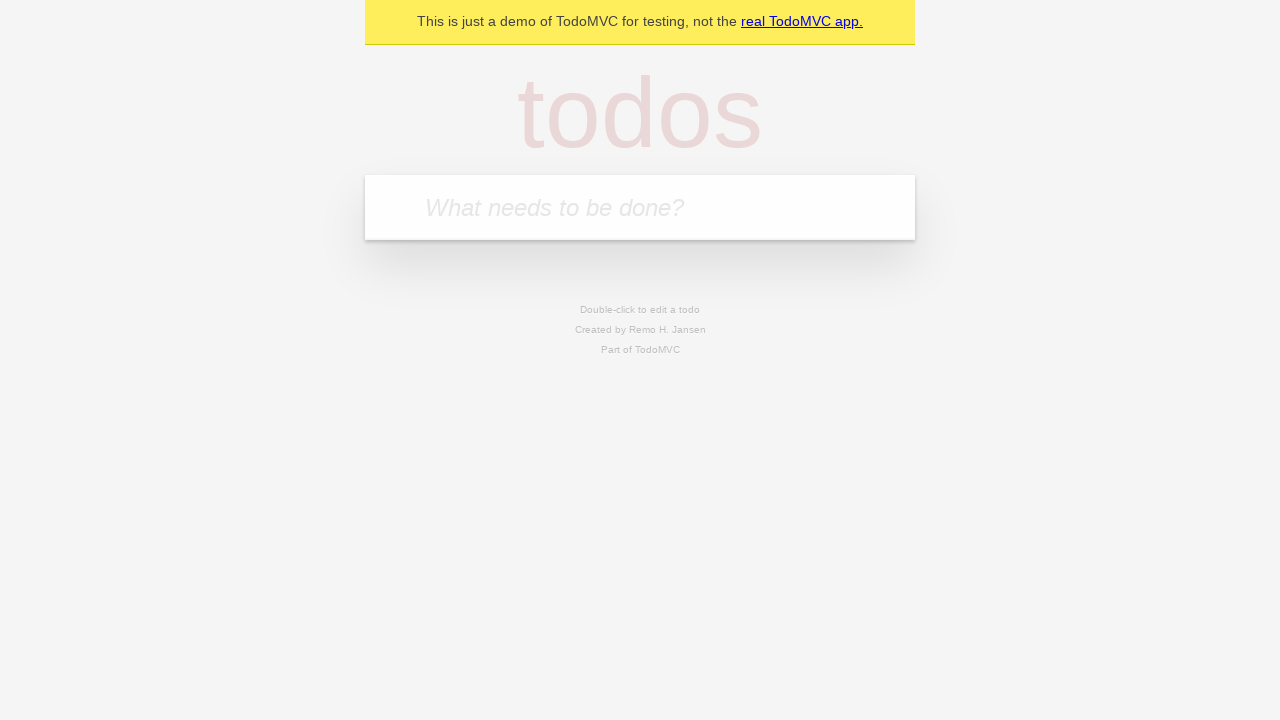

Filled todo input with 'buy some cheese' on internal:attr=[placeholder="What needs to be done?"i]
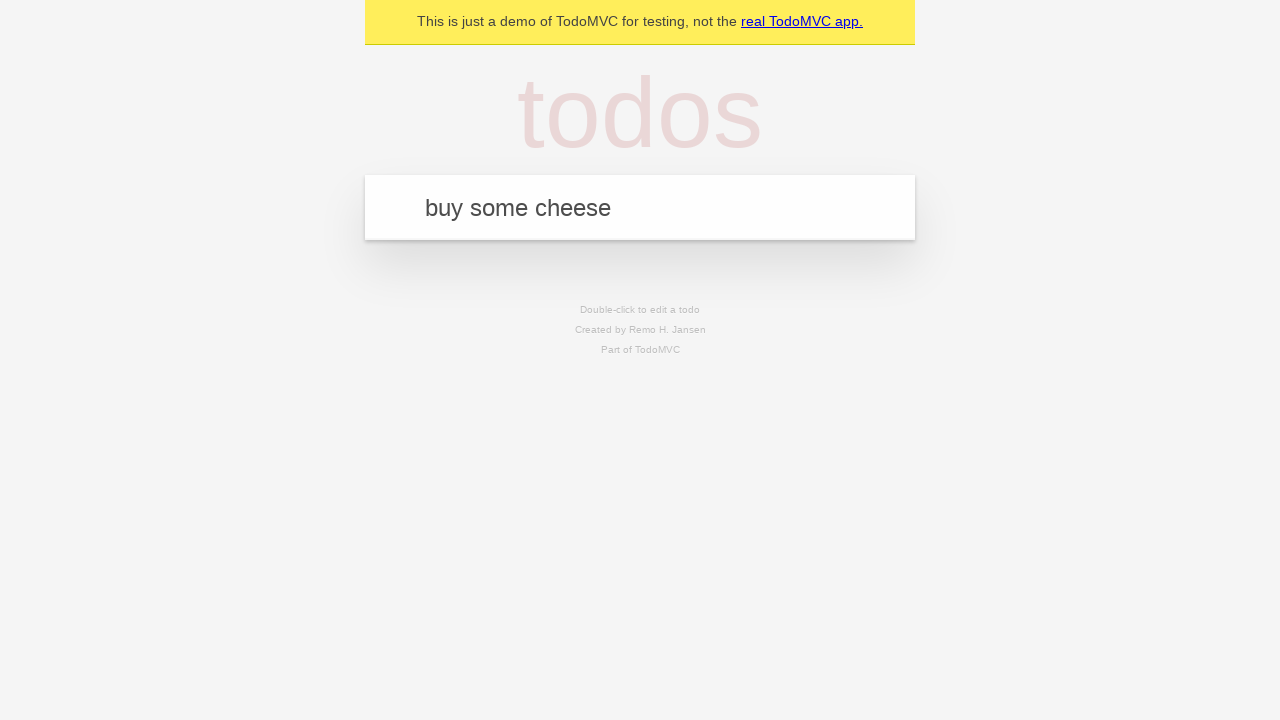

Pressed Enter to create todo 'buy some cheese' on internal:attr=[placeholder="What needs to be done?"i]
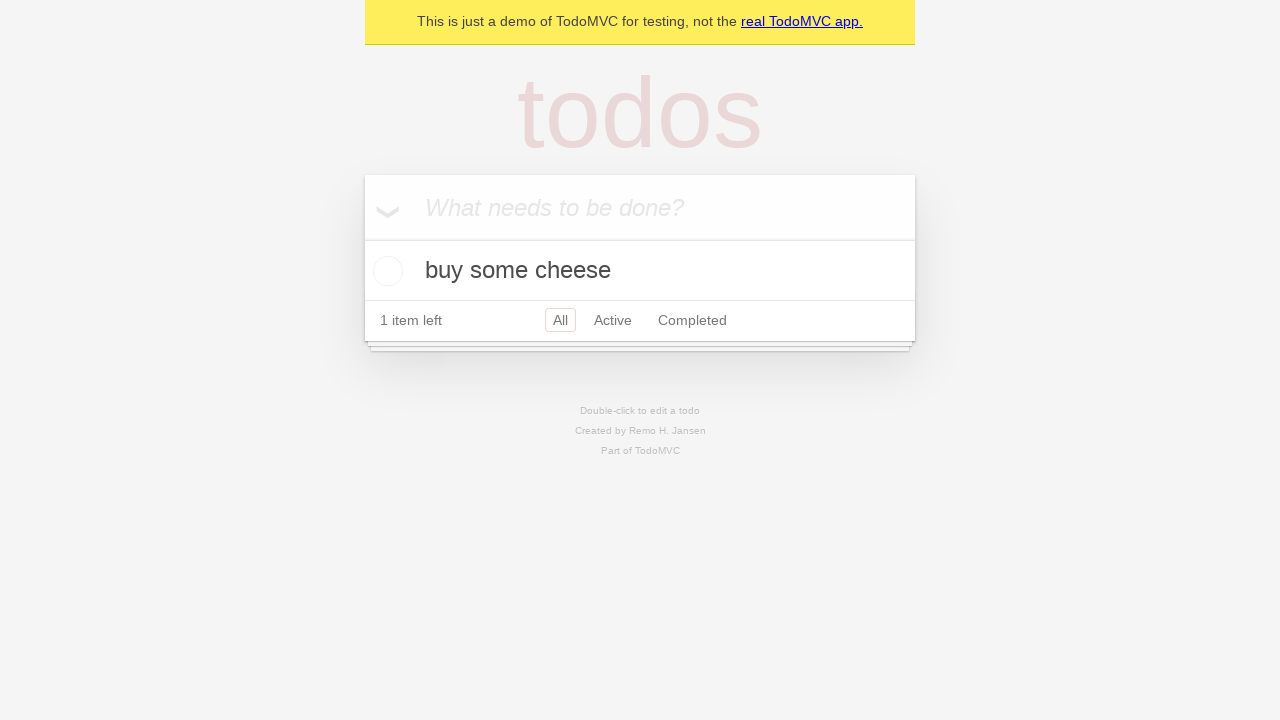

Filled todo input with 'feed the cat' on internal:attr=[placeholder="What needs to be done?"i]
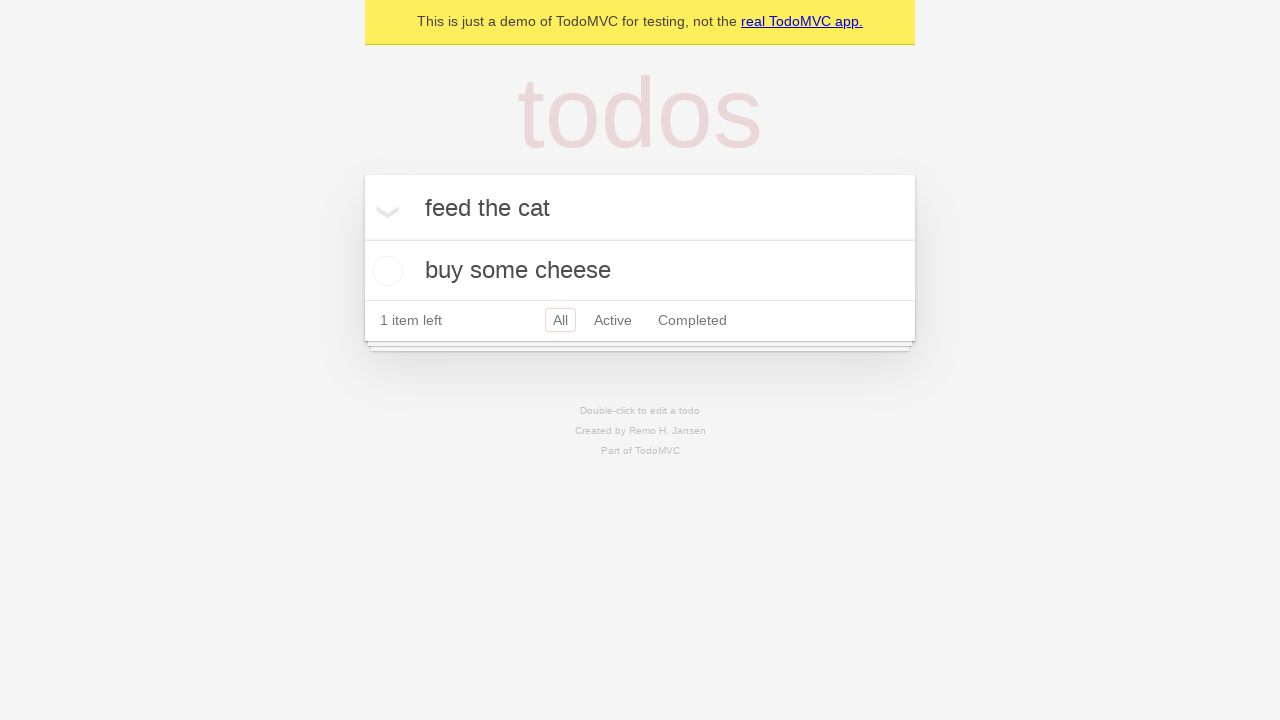

Pressed Enter to create todo 'feed the cat' on internal:attr=[placeholder="What needs to be done?"i]
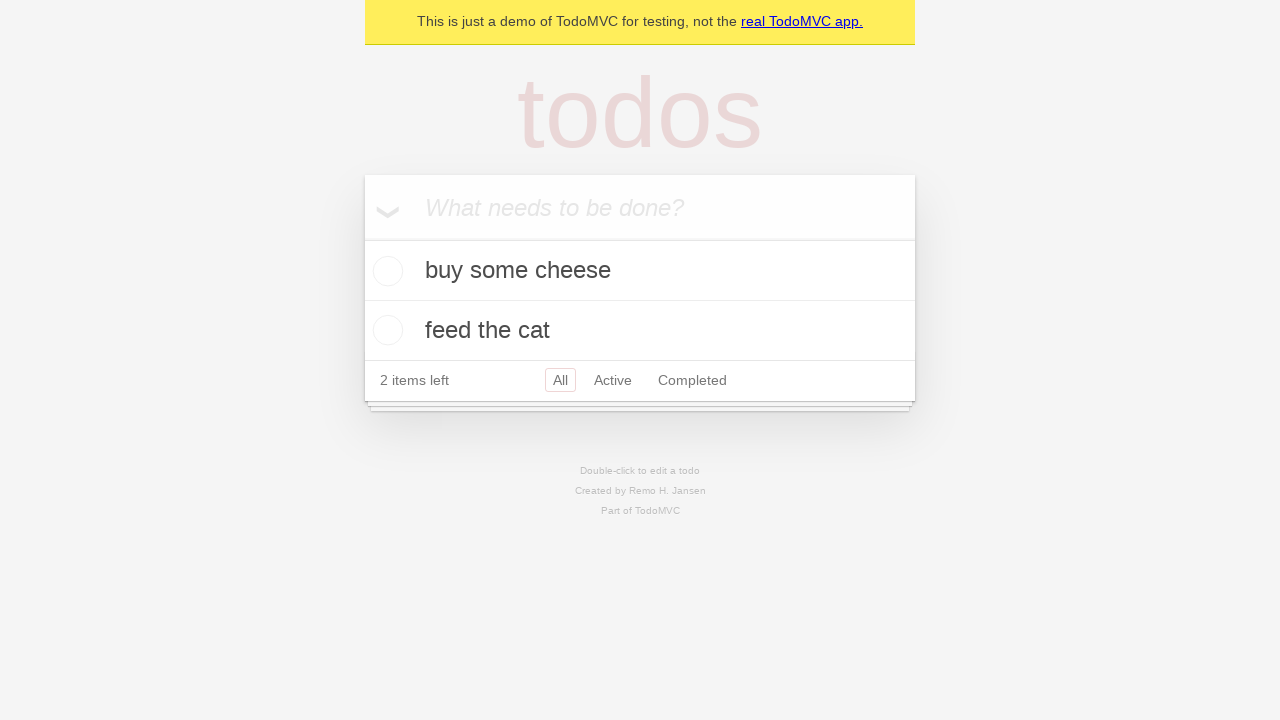

Filled todo input with 'book a doctors appointment' on internal:attr=[placeholder="What needs to be done?"i]
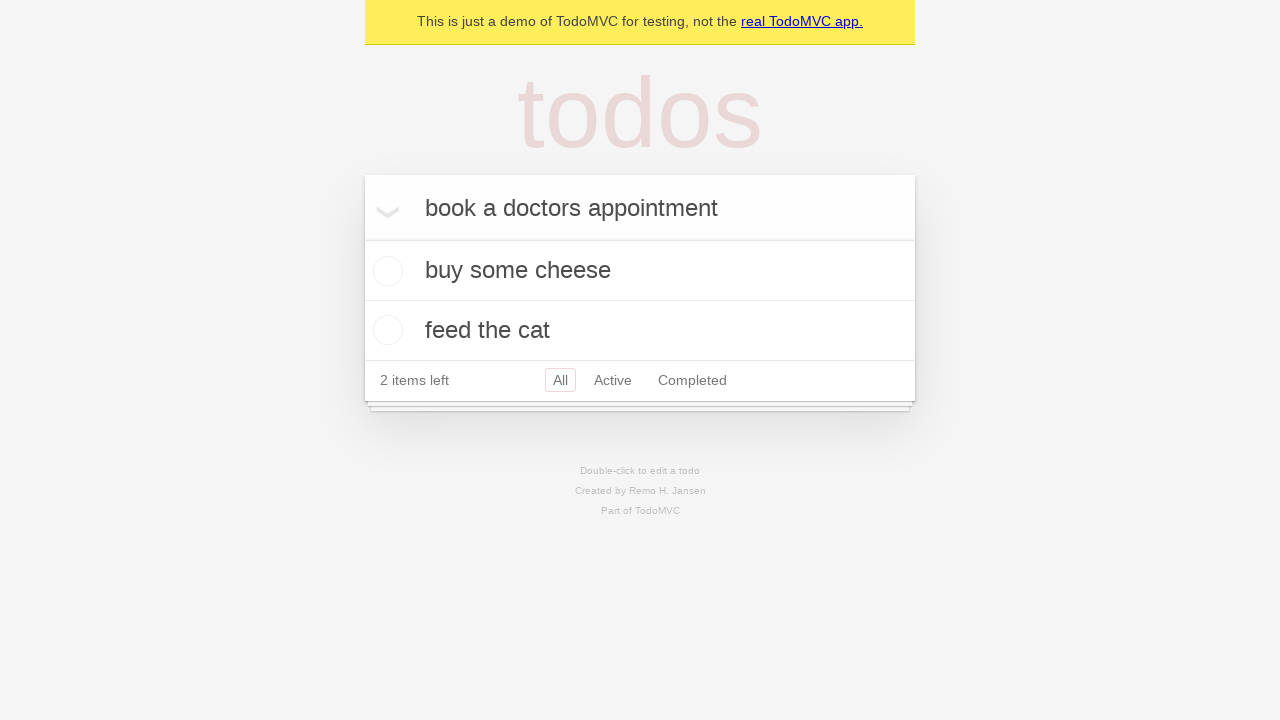

Pressed Enter to create todo 'book a doctors appointment' on internal:attr=[placeholder="What needs to be done?"i]
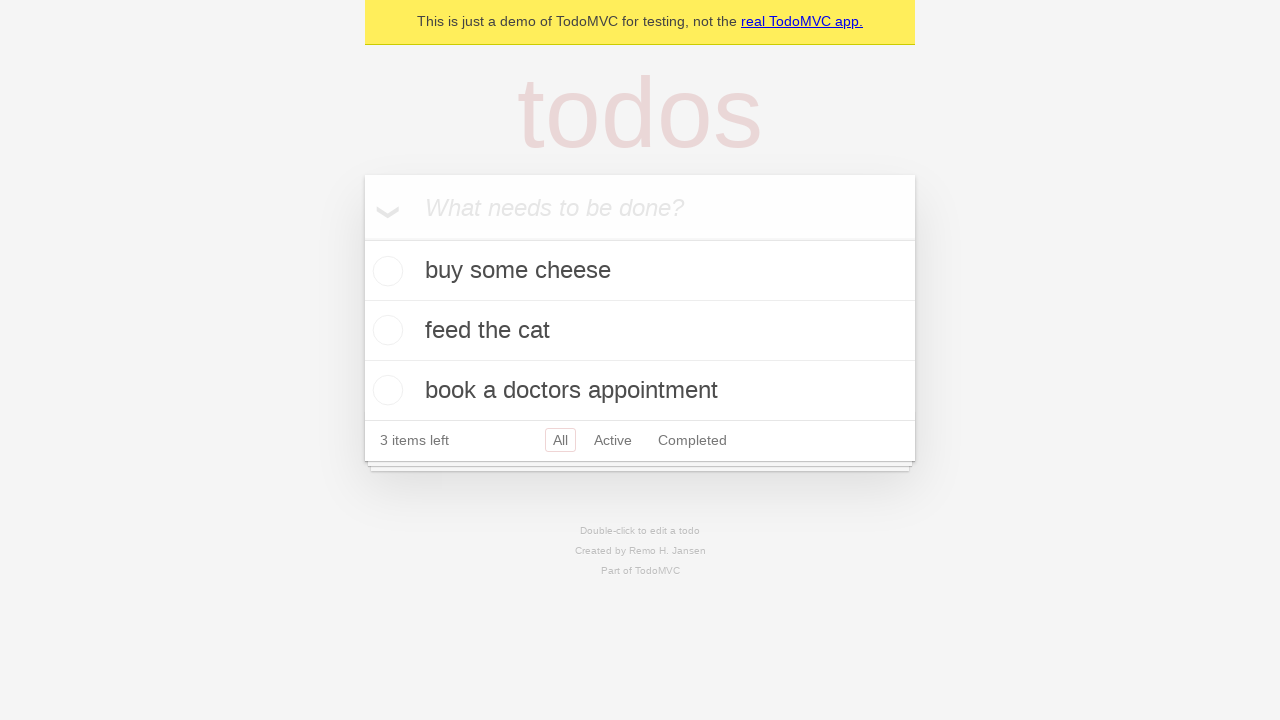

Waited for all 3 todos to be created
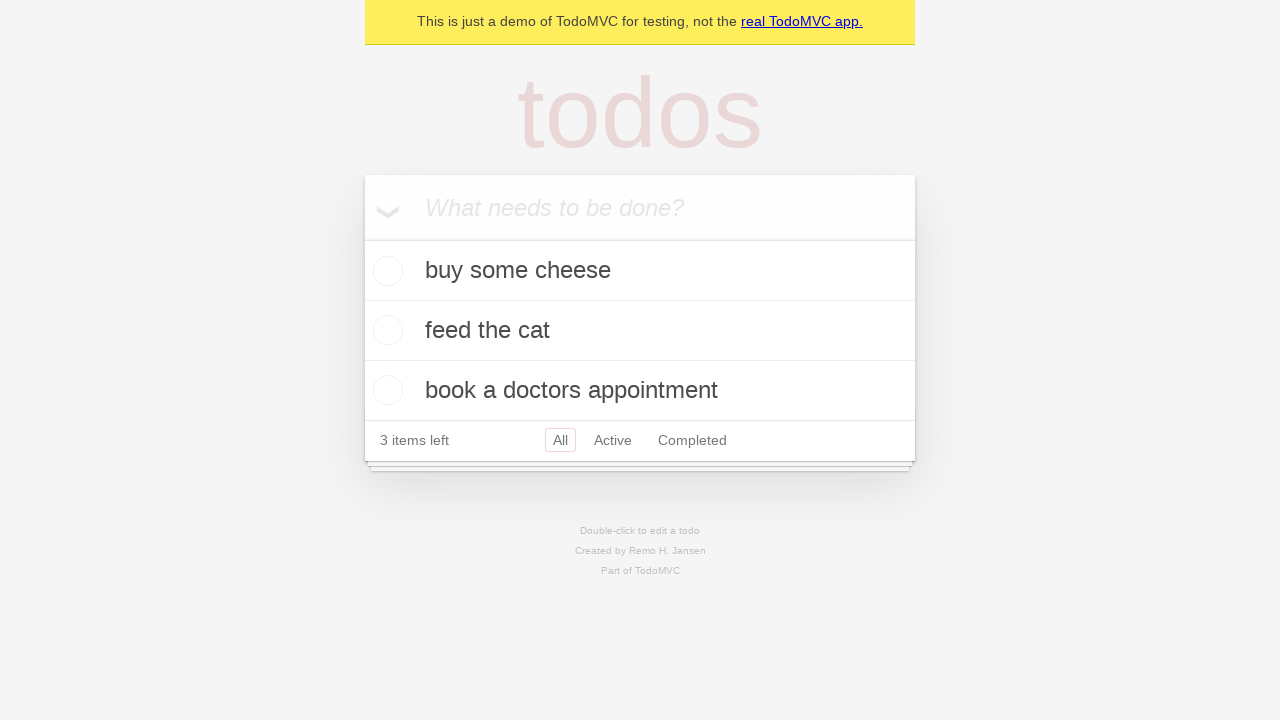

Checked the second todo item (feed the cat) at (385, 330) on internal:testid=[data-testid="todo-item"s] >> nth=1 >> internal:role=checkbox
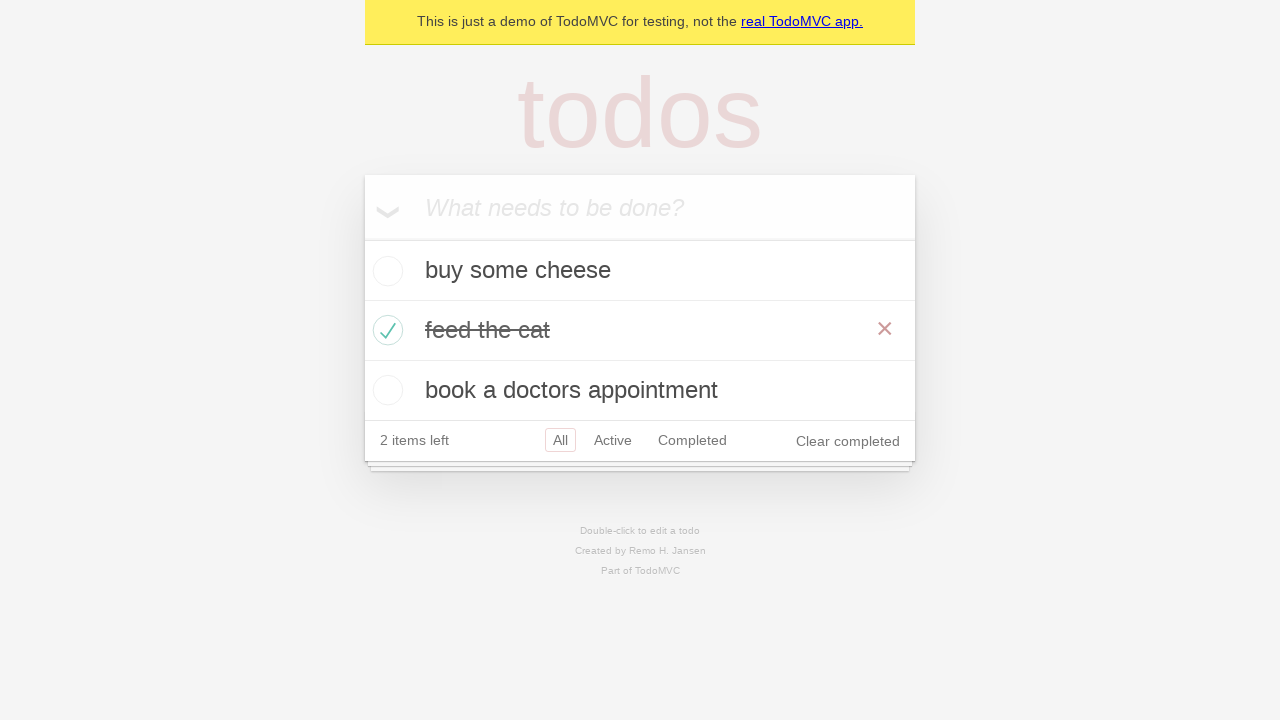

Clicked Completed filter to display only completed items at (692, 440) on internal:role=link[name="Completed"i]
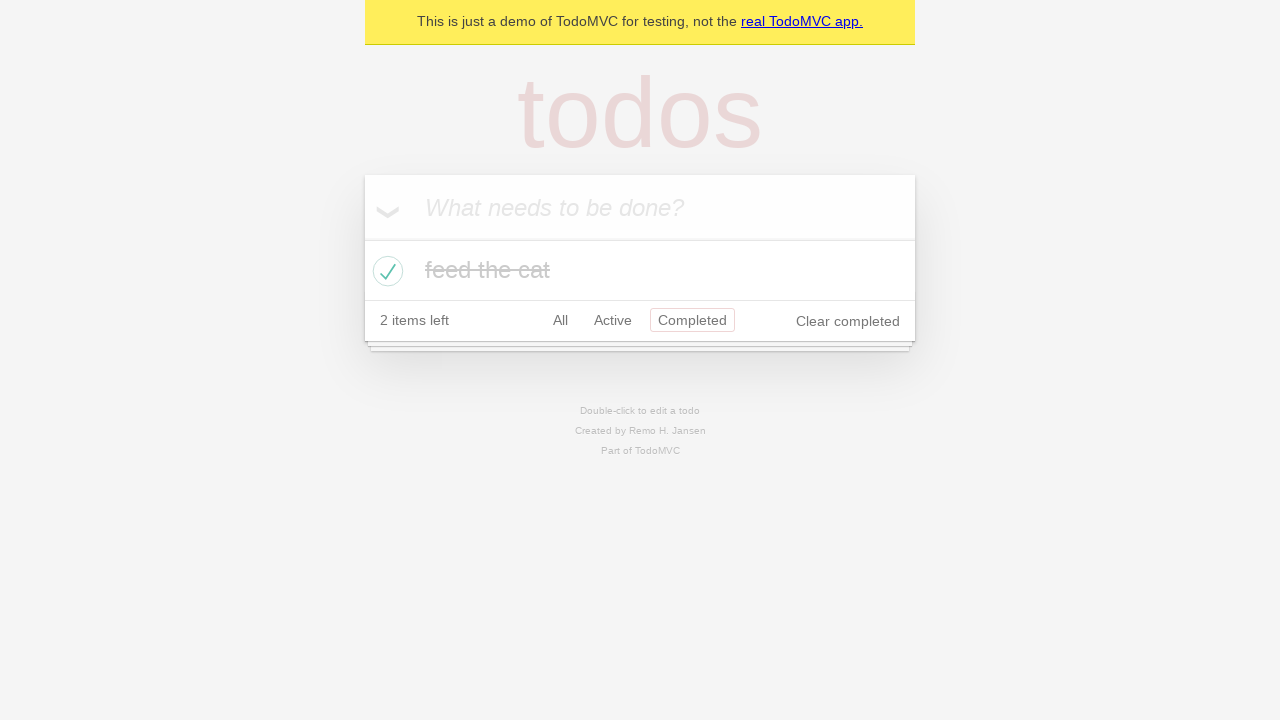

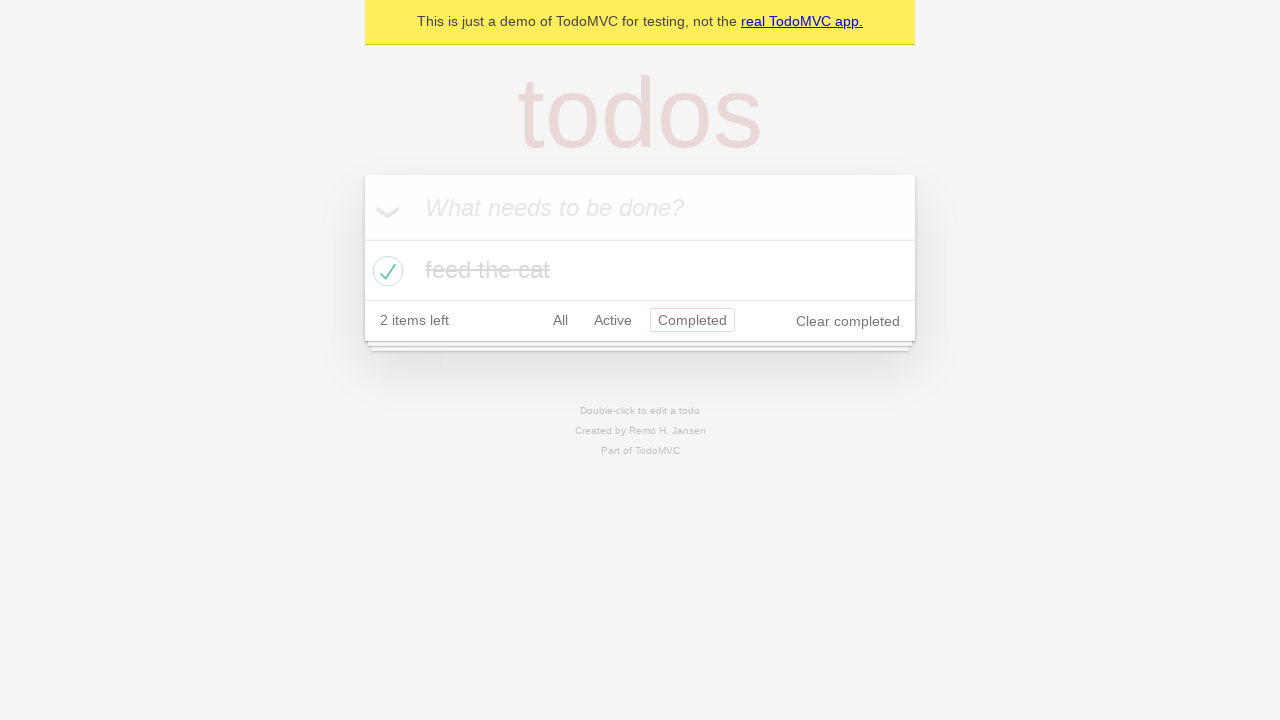